Tests dropdown selection functionality by reading two numbers from the page, calculating their sum, selecting the correct answer from a dropdown menu, and clicking the submit button.

Starting URL: http://suninjuly.github.io/selects1.html

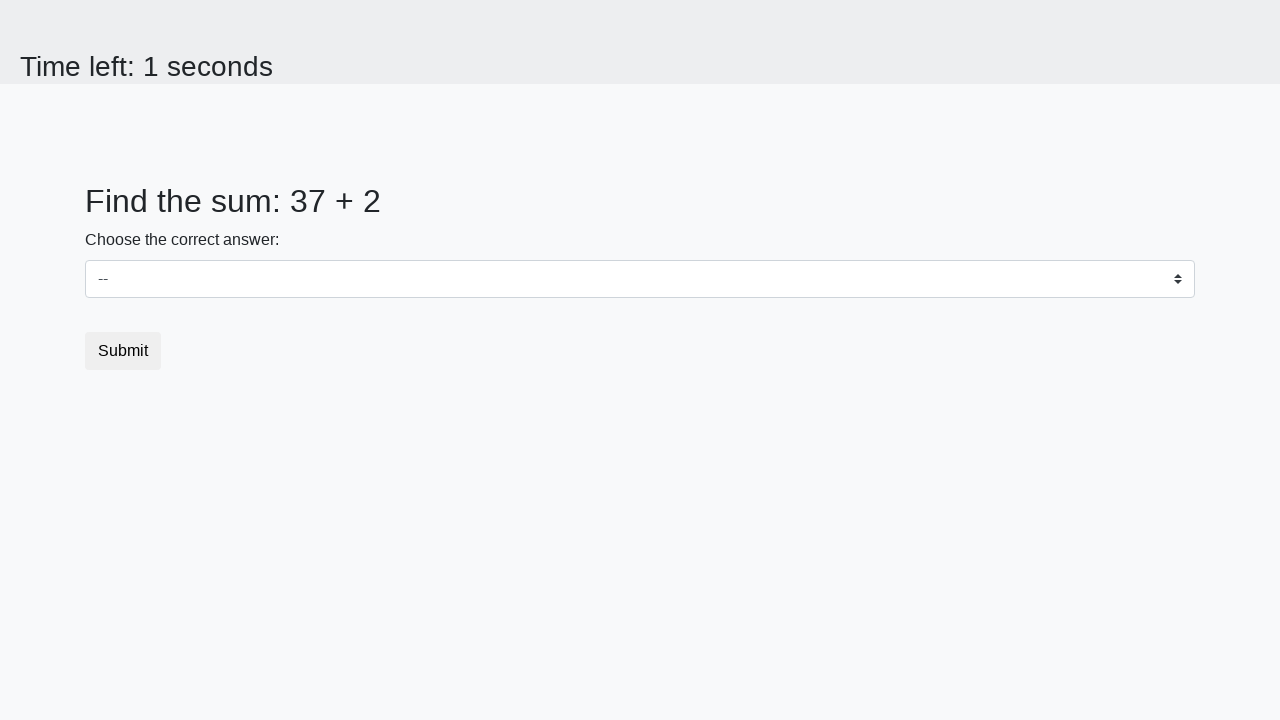

Waited for #num1 element to load
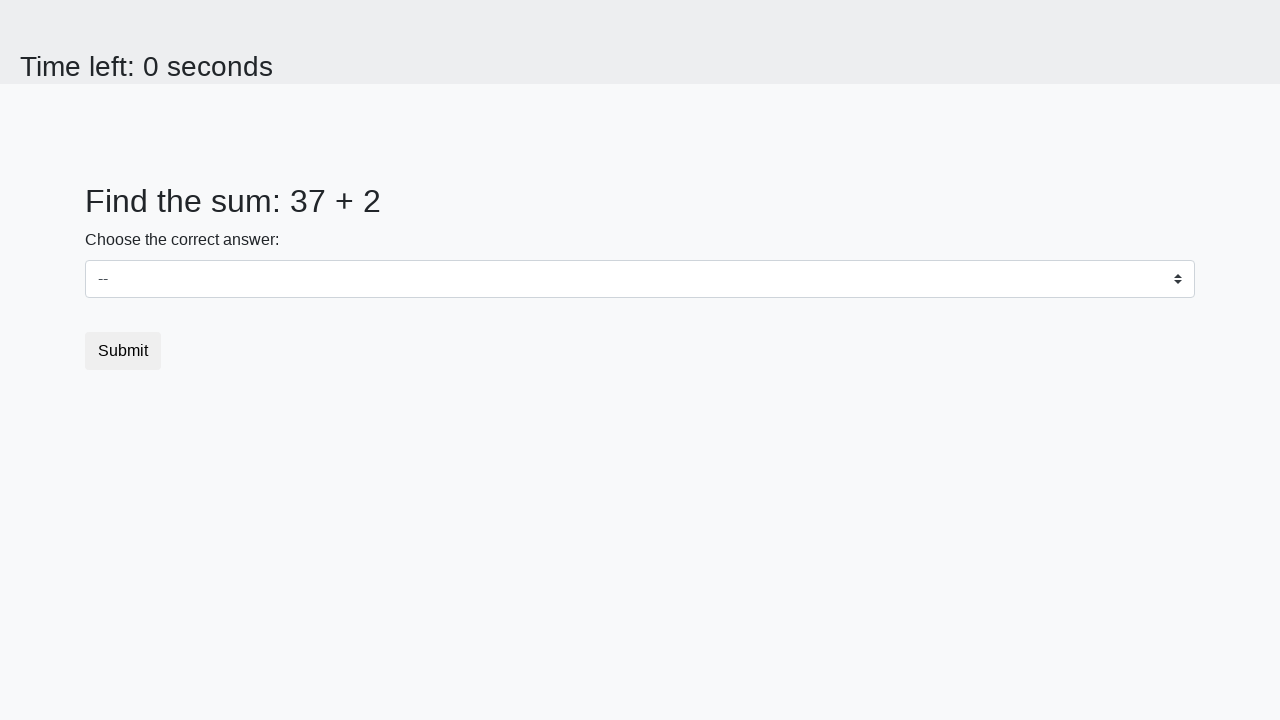

Waited for #num2 element to load
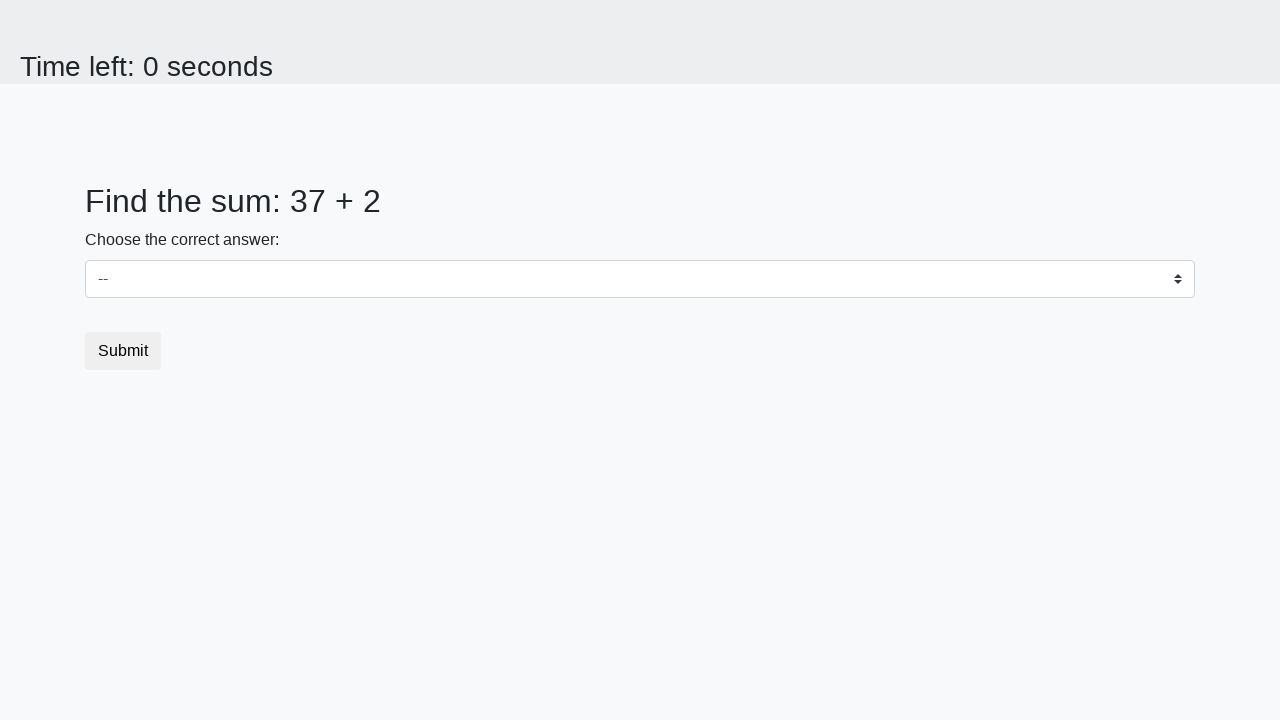

Read first number from page: 37
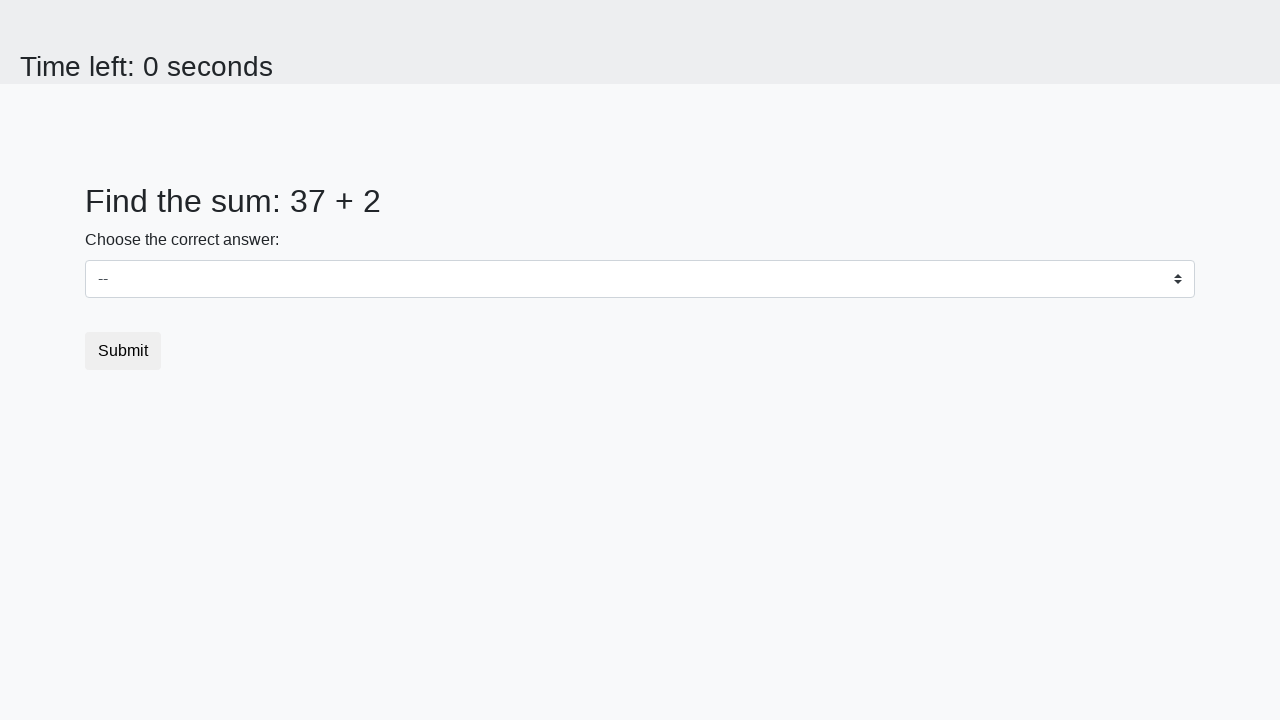

Read second number from page: 2
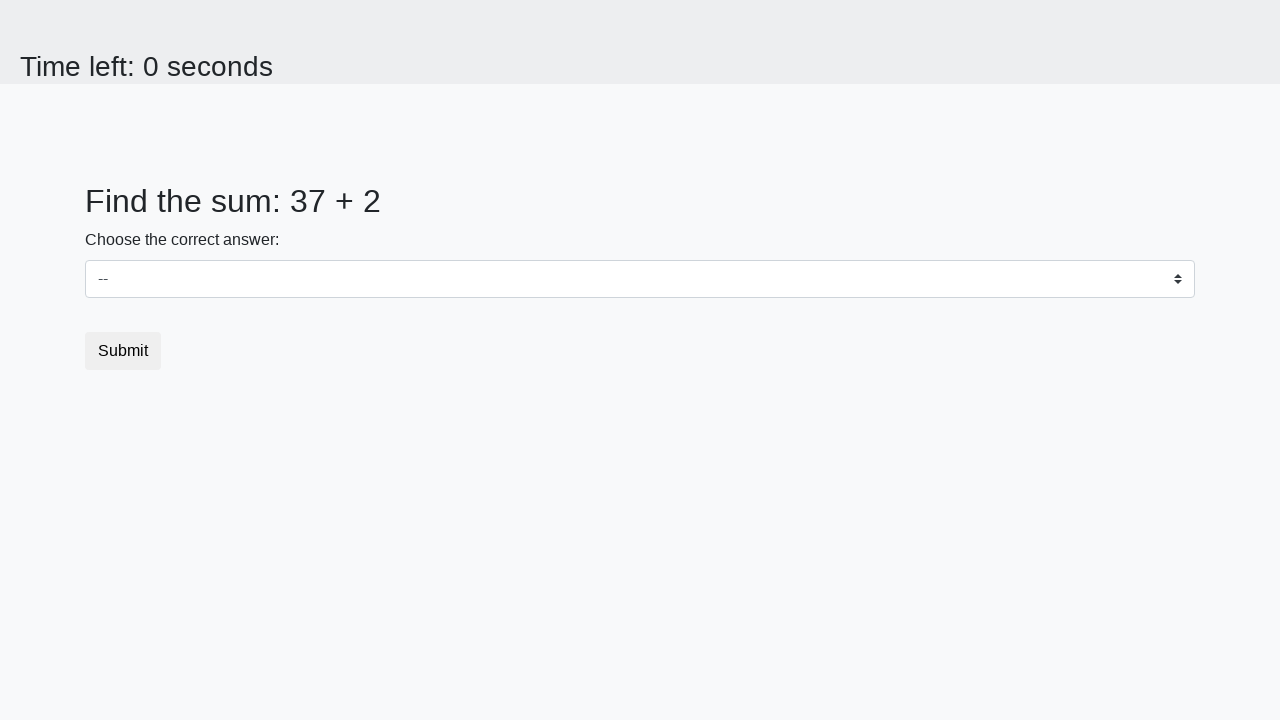

Calculated sum: 37 + 2 = 39
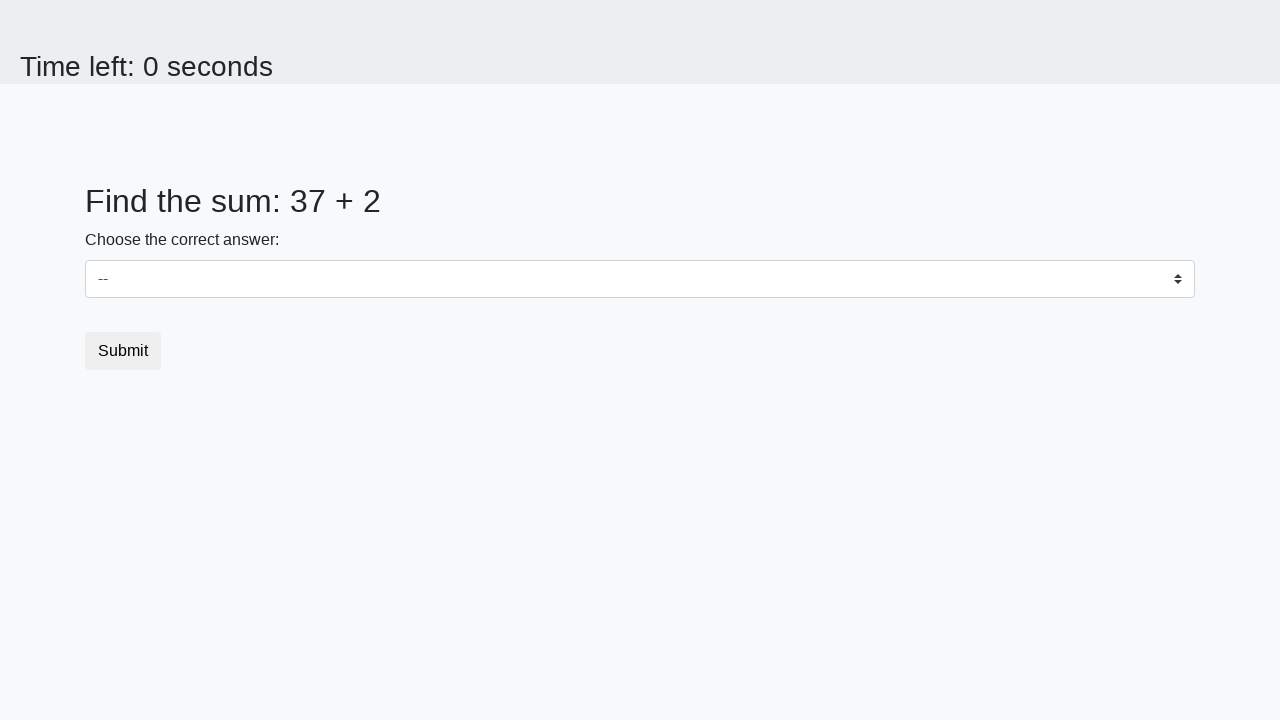

Selected 39 from dropdown menu on select
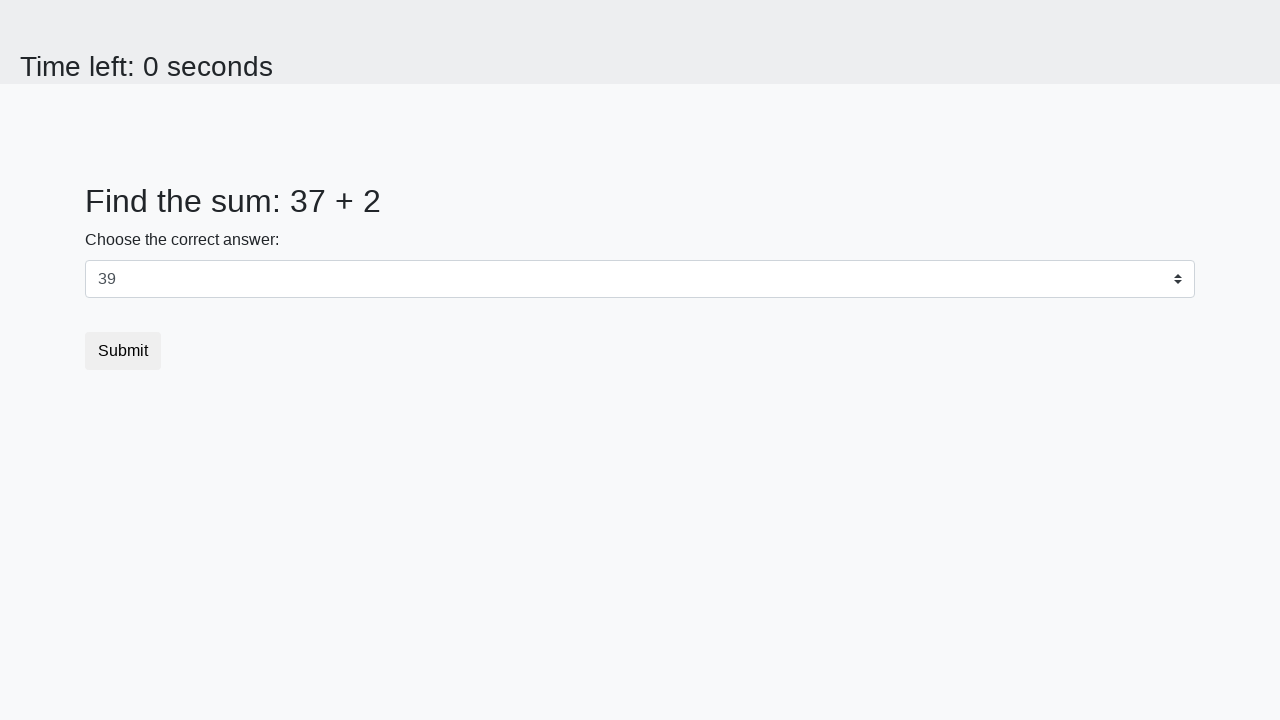

Clicked submit button at (123, 351) on .btn.btn-default
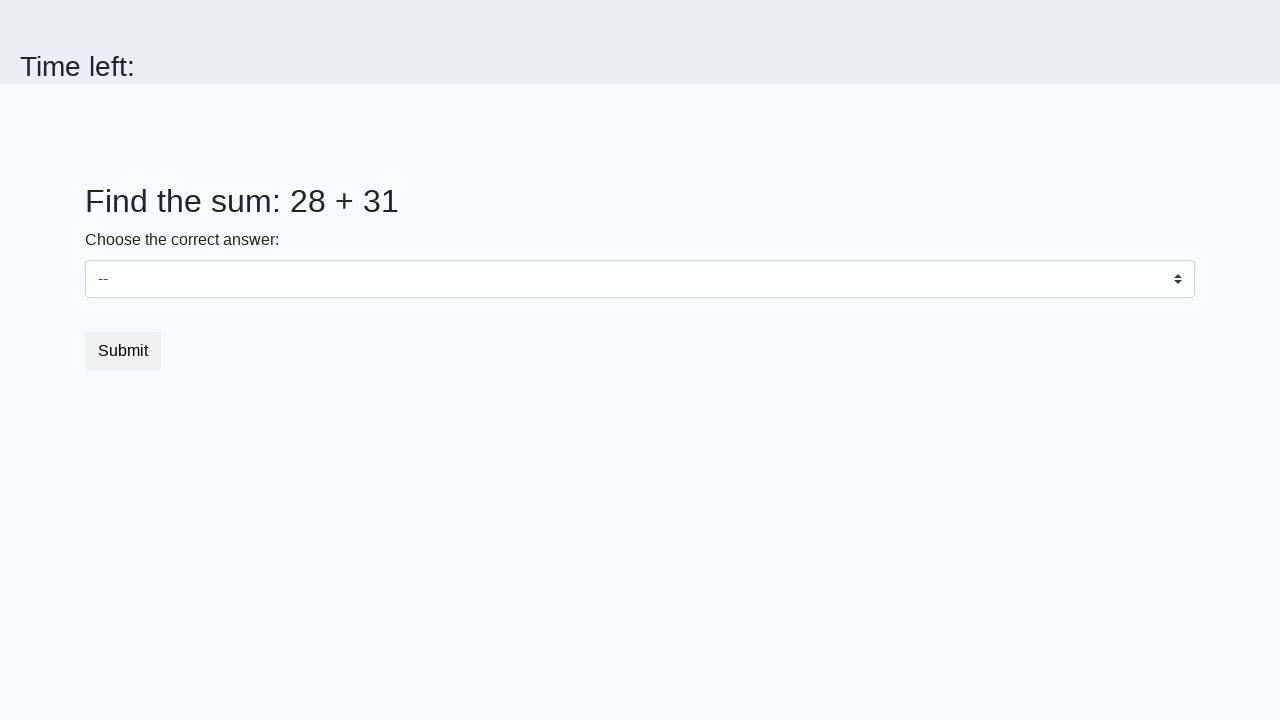

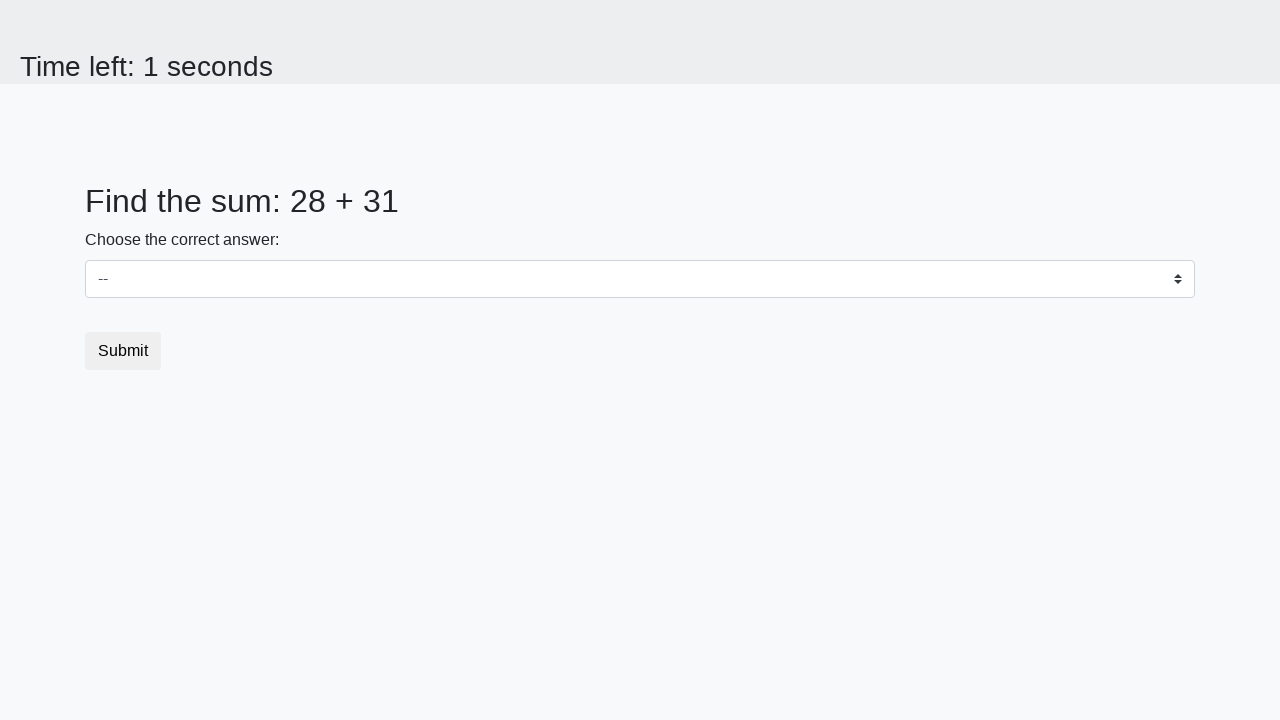